Tests opening a new browser tab, navigating to a different URL in the new tab, and verifying that two window handles exist.

Starting URL: https://the-internet.herokuapp.com/windows

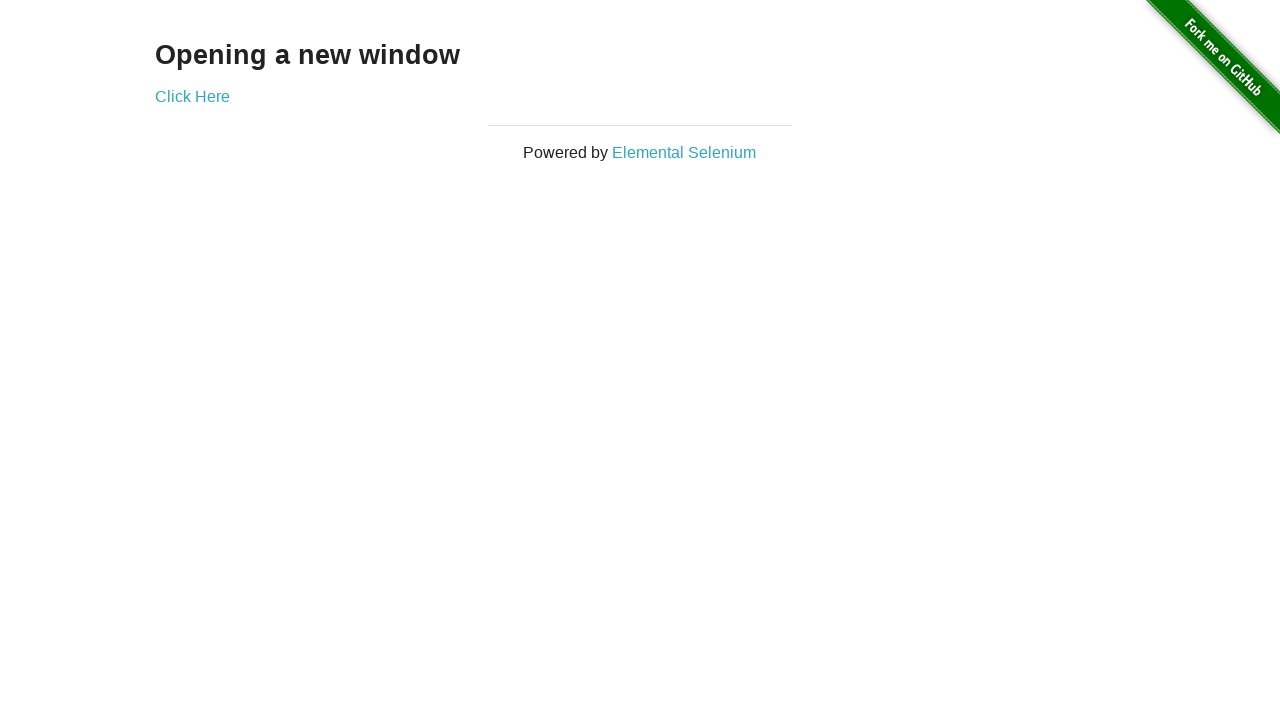

Opened a new browser tab
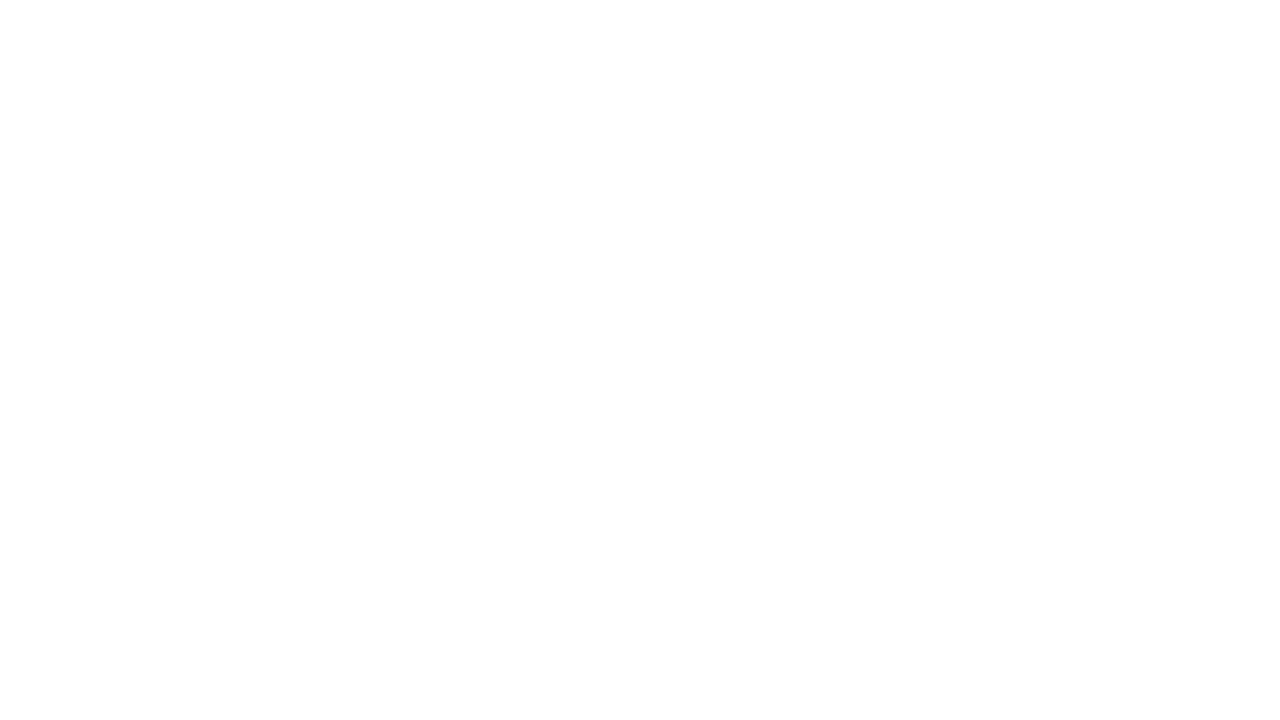

Navigated to https://the-internet.herokuapp.com/typos in the new tab
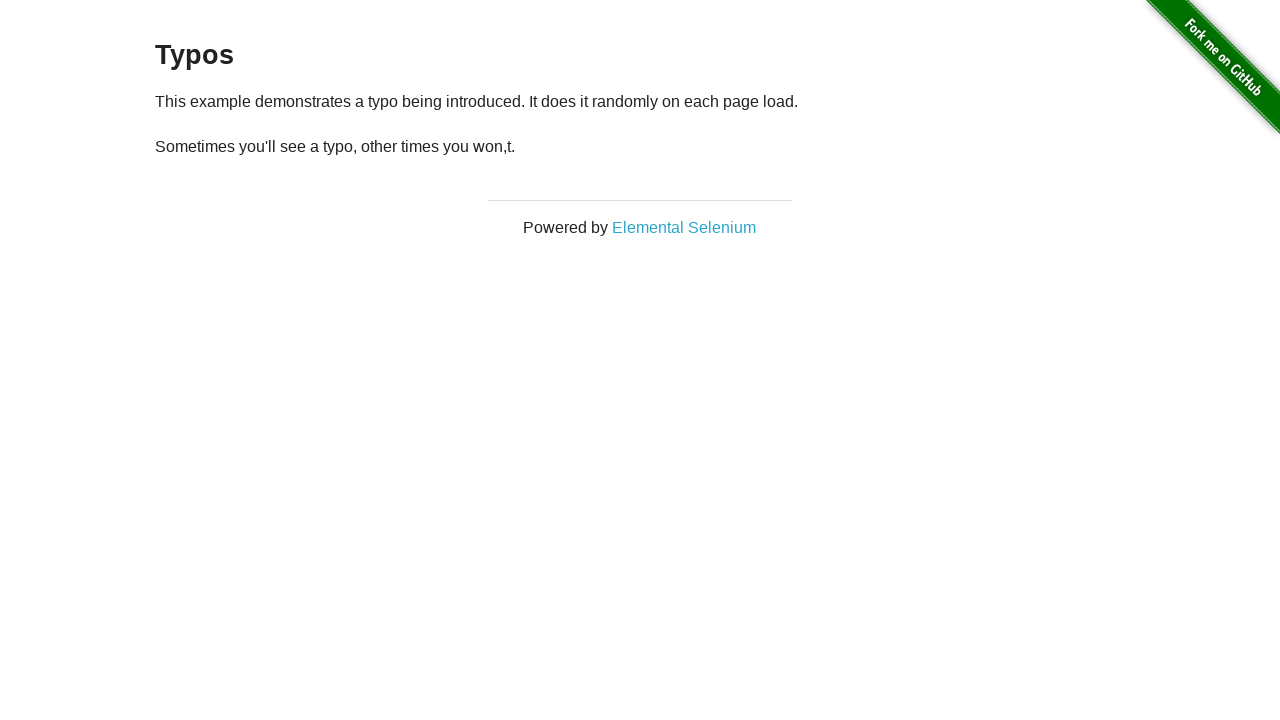

Verified that two pages exist in the context
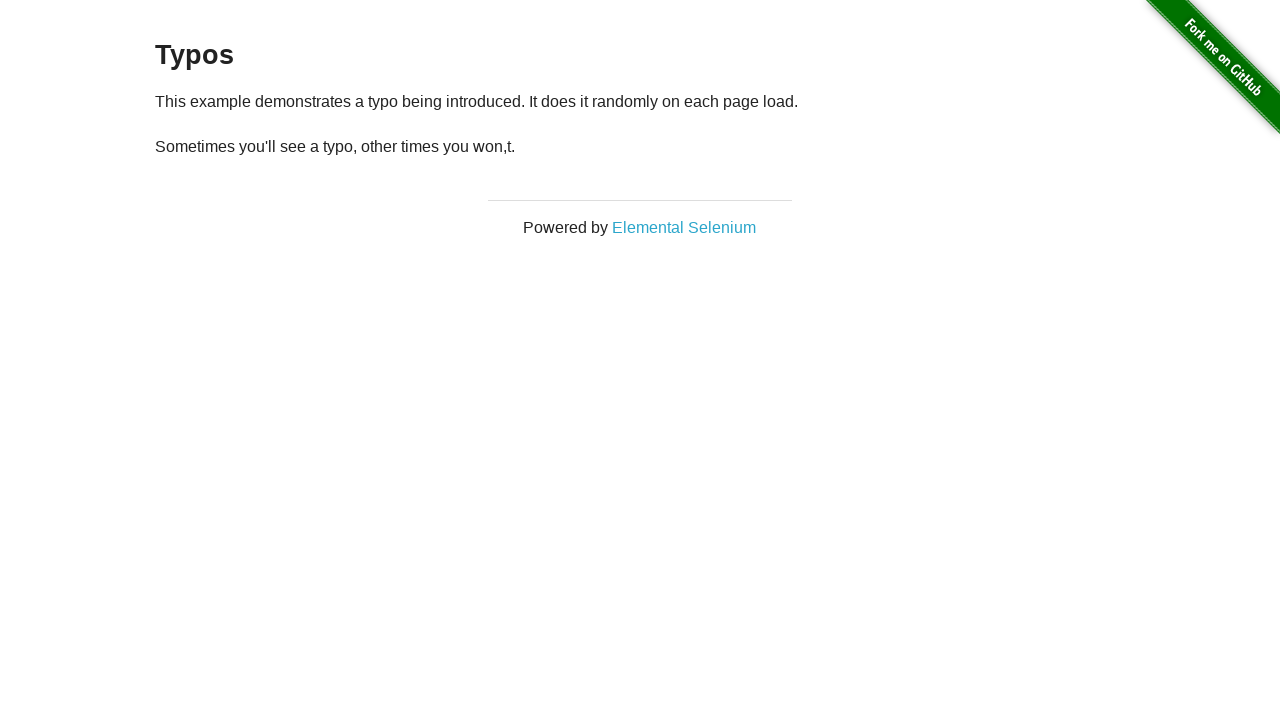

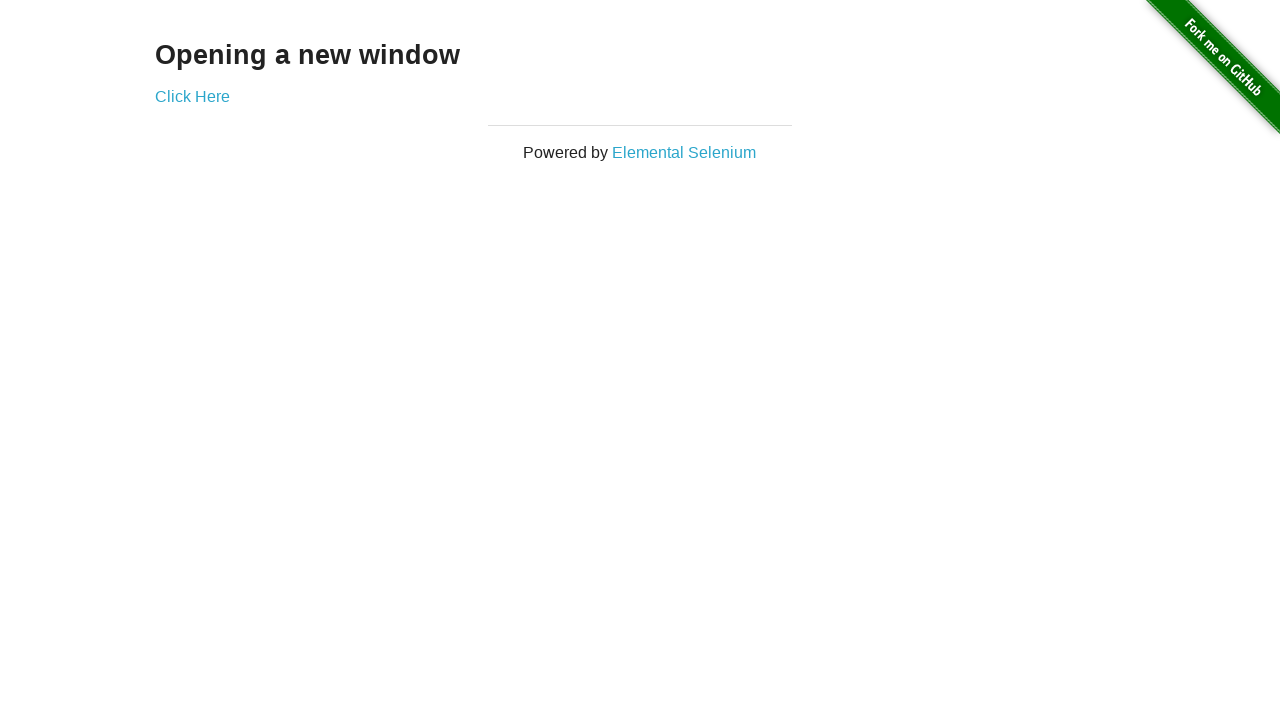